Navigates to Python.org, searches for "pycon" using the search box, and verifies results are displayed

Starting URL: http://www.python.org

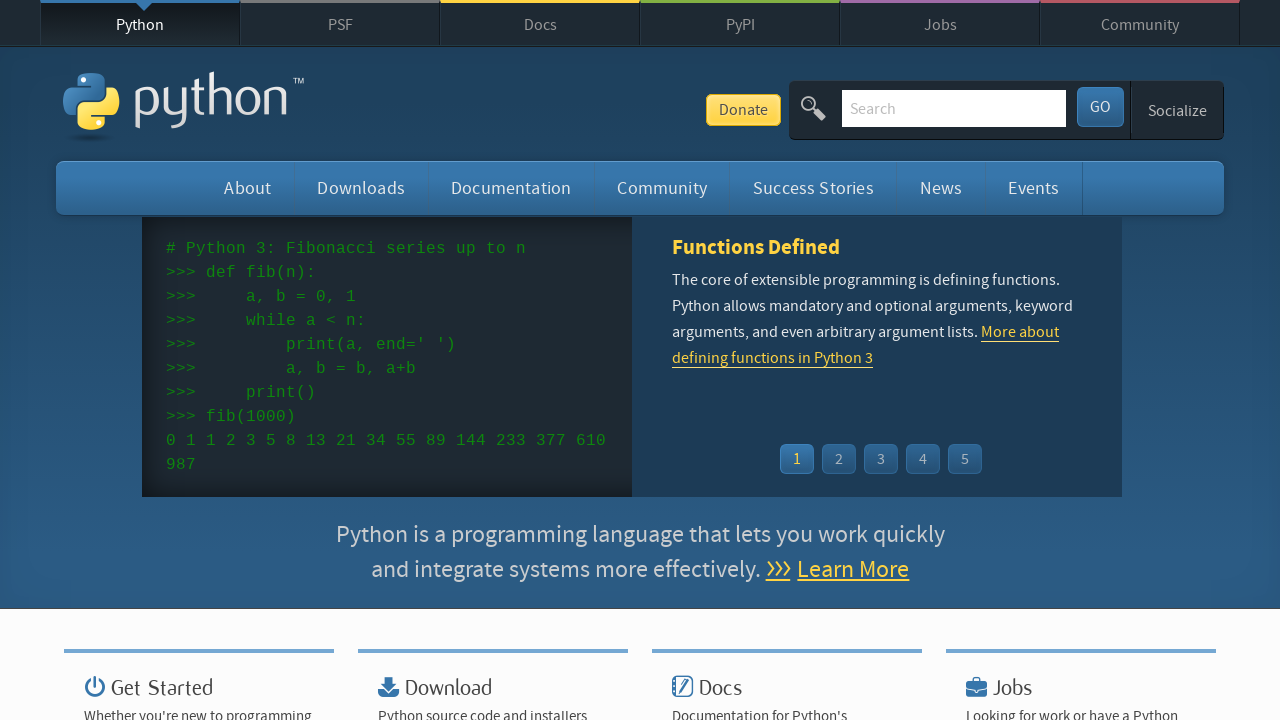

Navigated to Python.org homepage
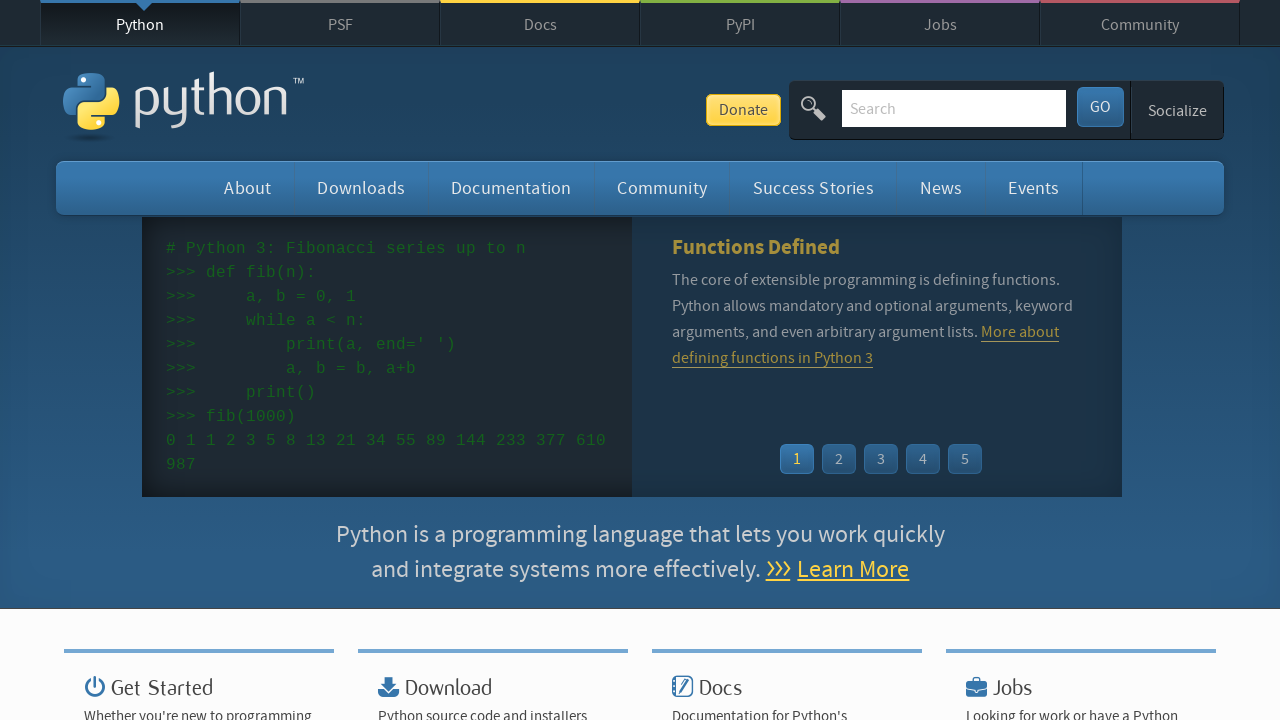

Cleared search box on input[name='q']
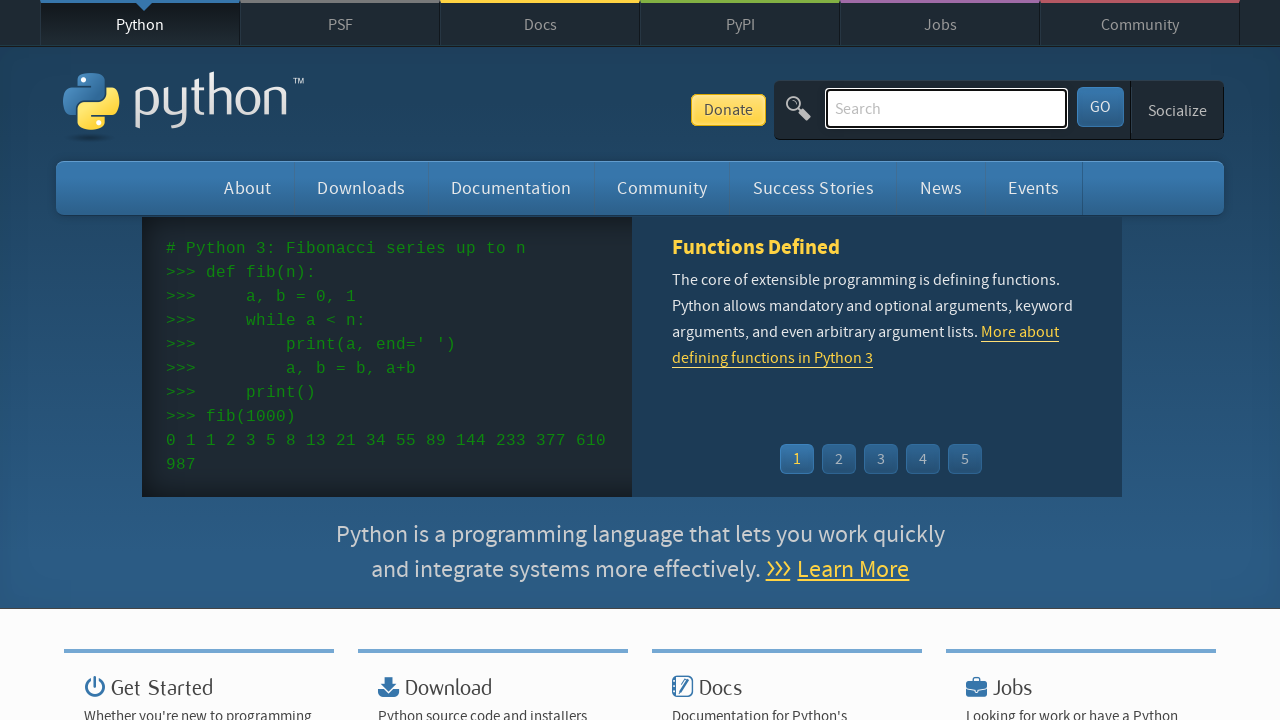

Filled search box with 'pycon' on input[name='q']
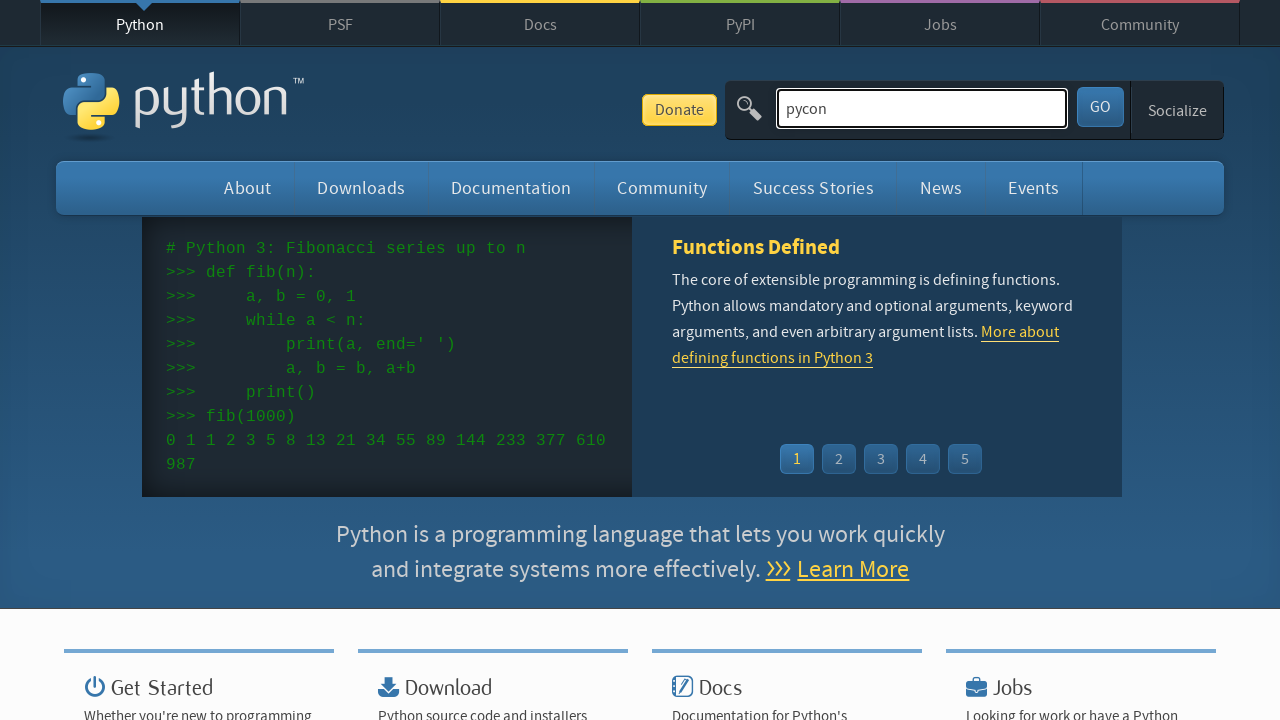

Pressed Enter to submit search query on input[name='q']
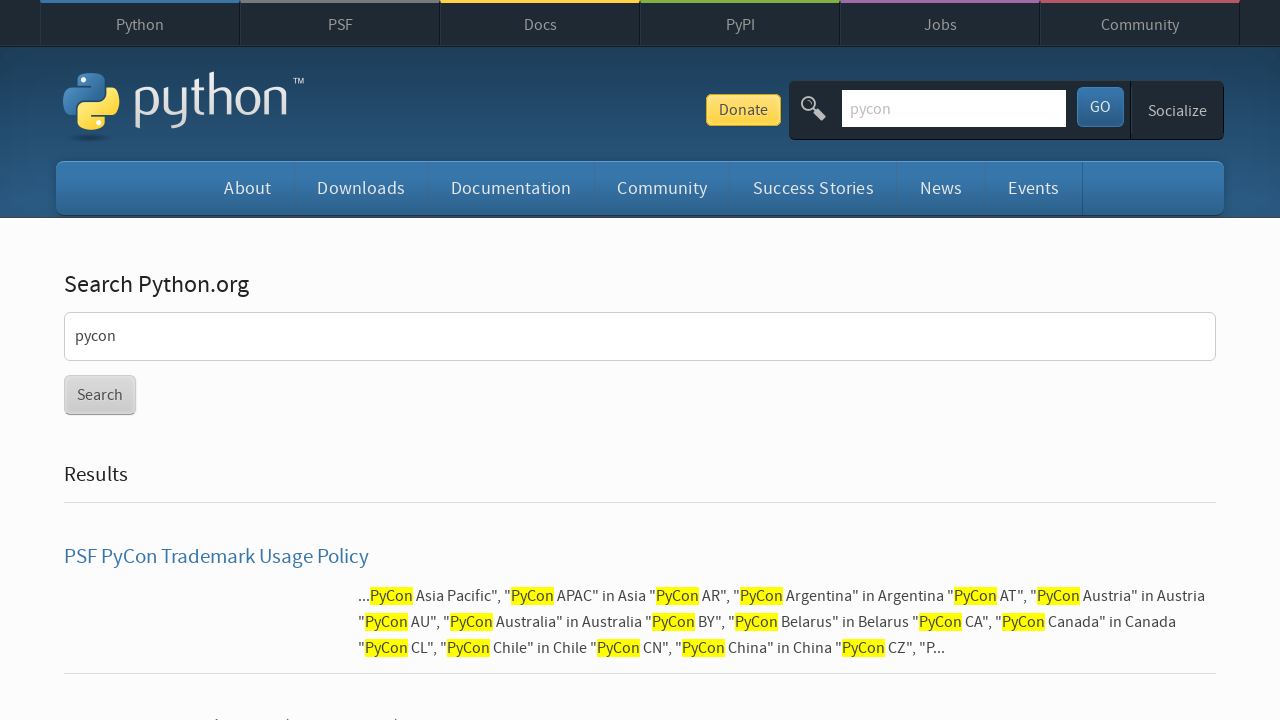

Waited for page to finish loading (networkidle)
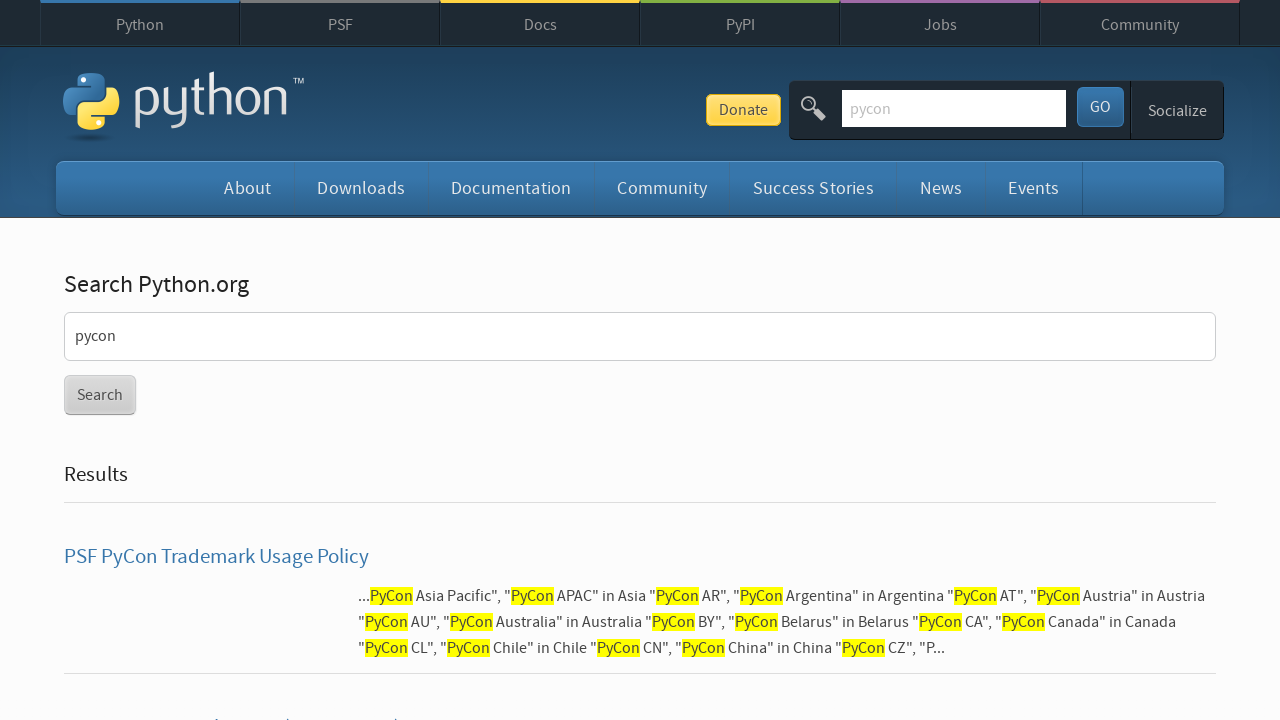

Verified that search results are displayed (no 'No results found' message)
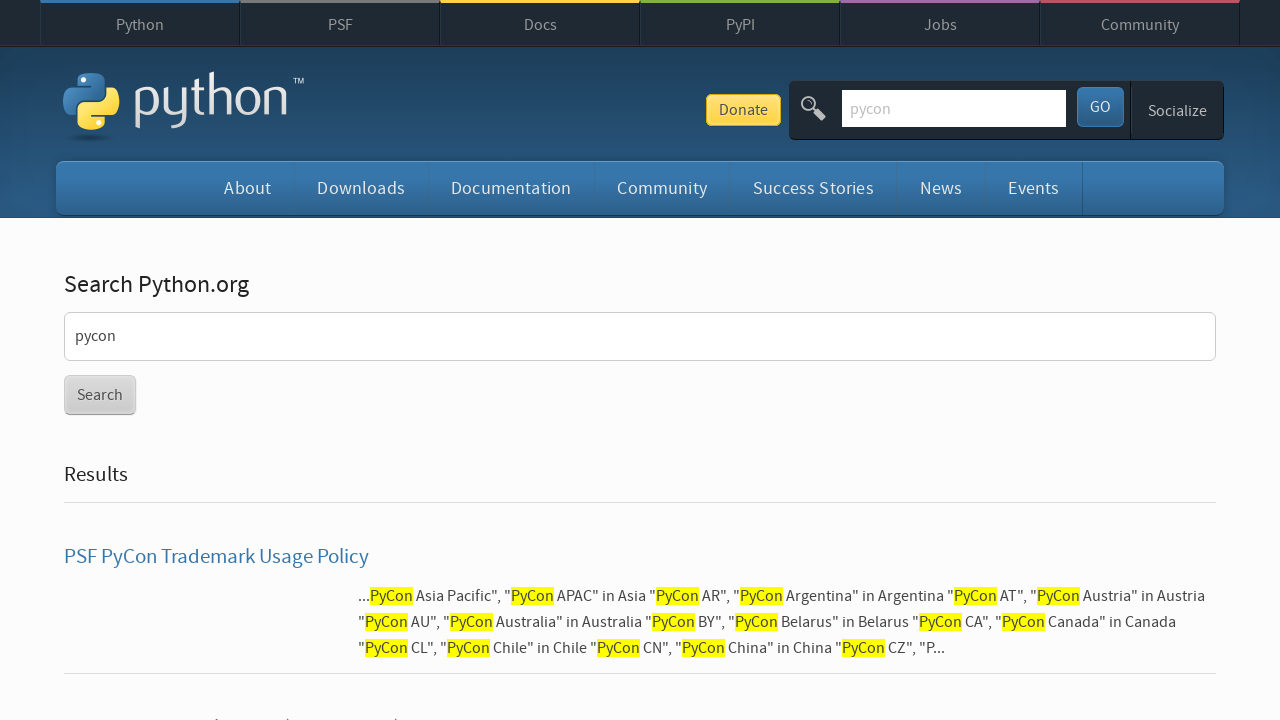

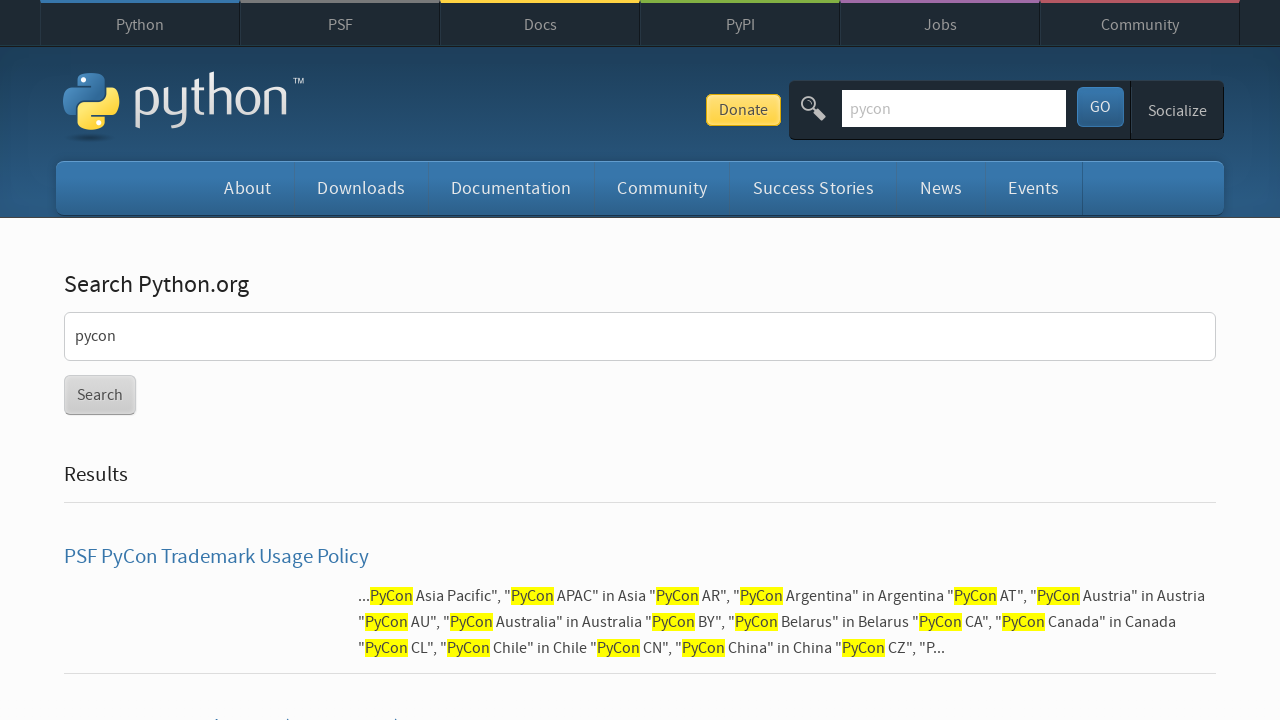